Tests dropdown functionality on RedBus and HTML practice page by selecting from autocomplete suggestions and HTML select dropdowns

Starting URL: https://www.redbus.in/online-booking/apsrtc

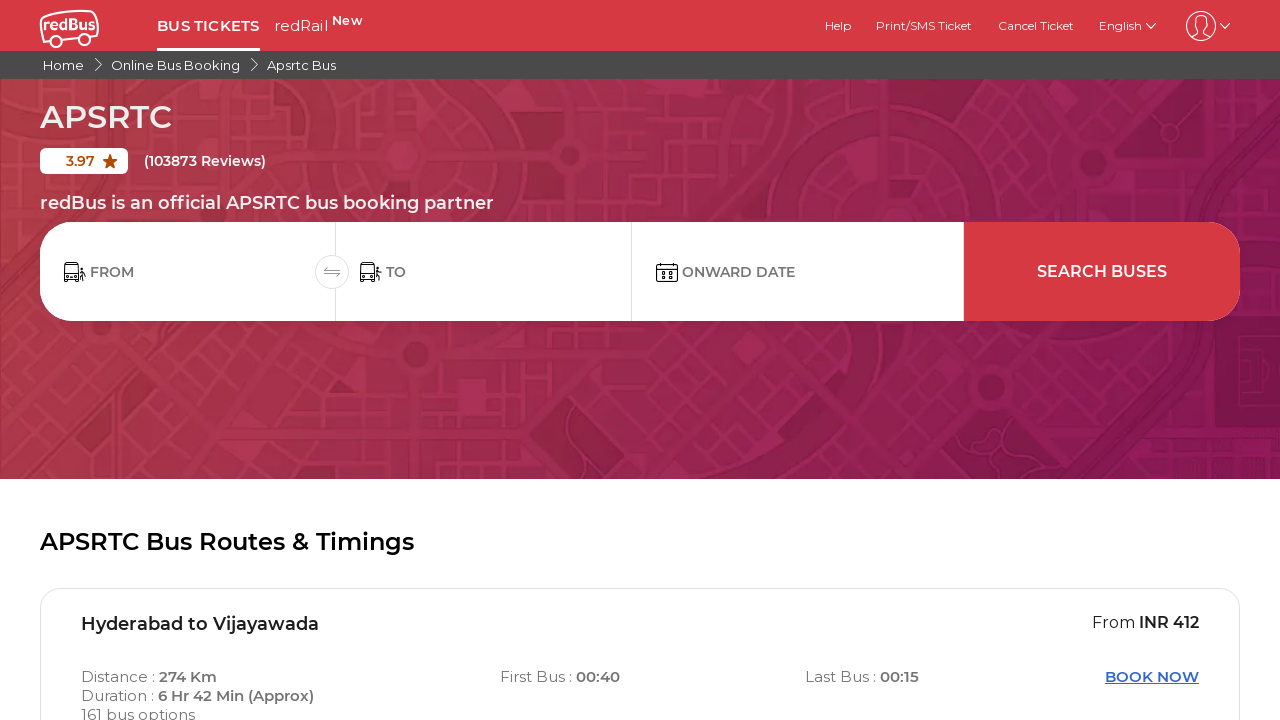

Cleared the source city input field on input#txtSource
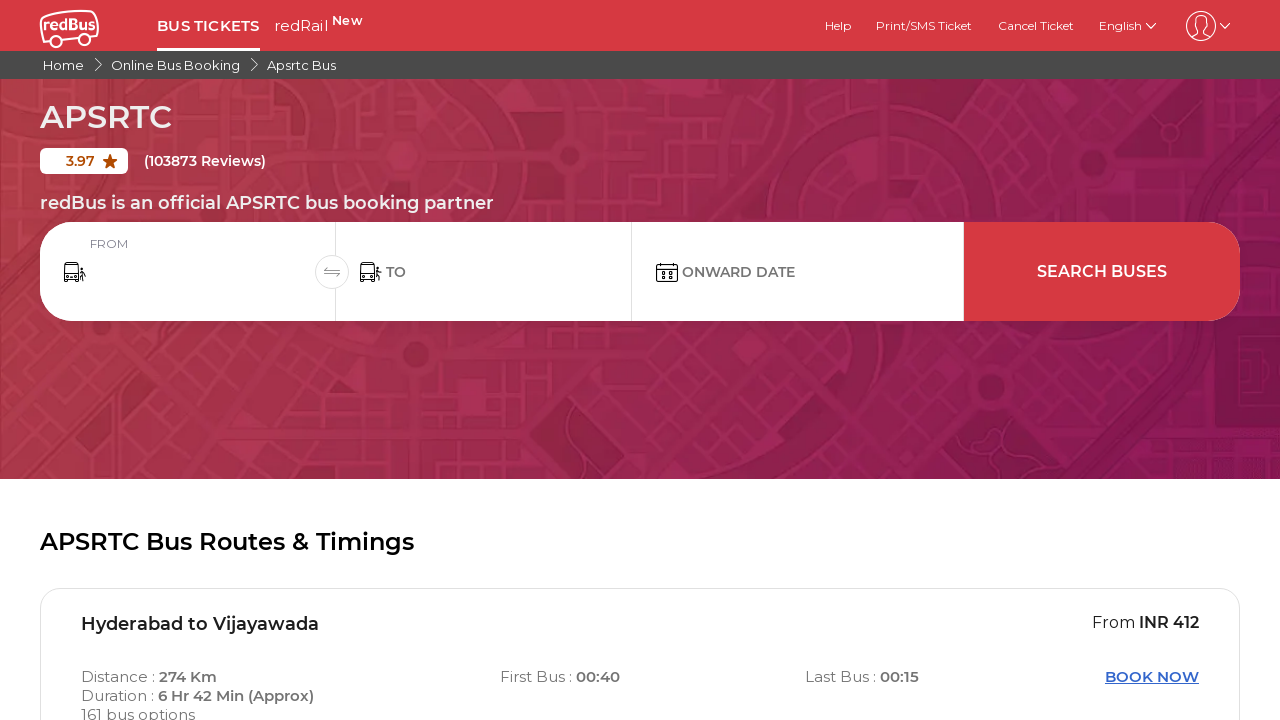

Filled source city field with 'hyd' on input#txtSource
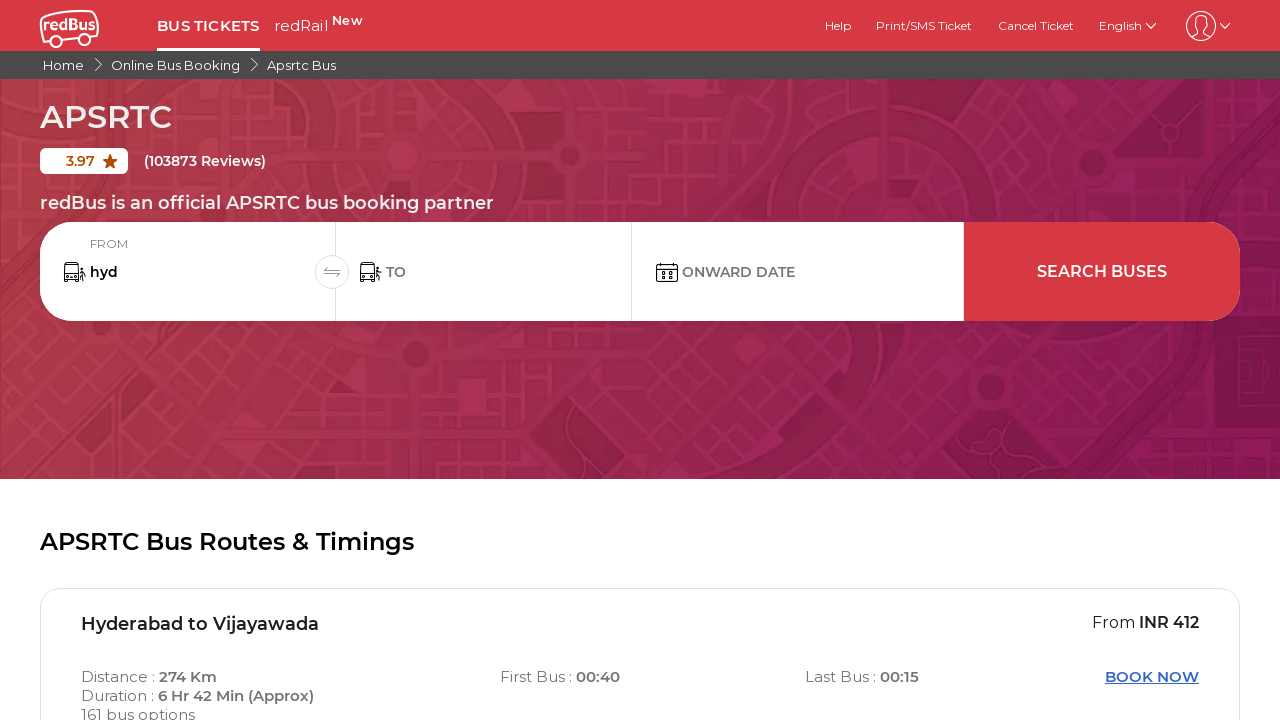

Waited for city suggestions to appear
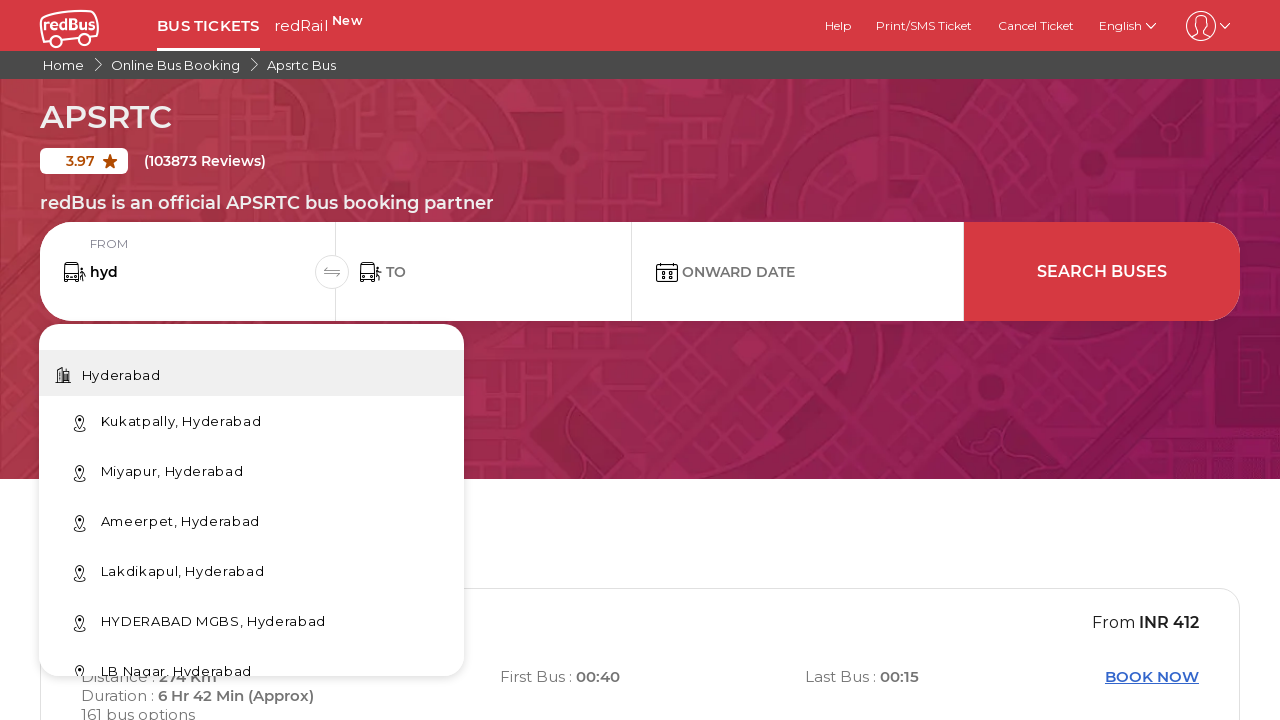

Retrieved 7 city suggestions
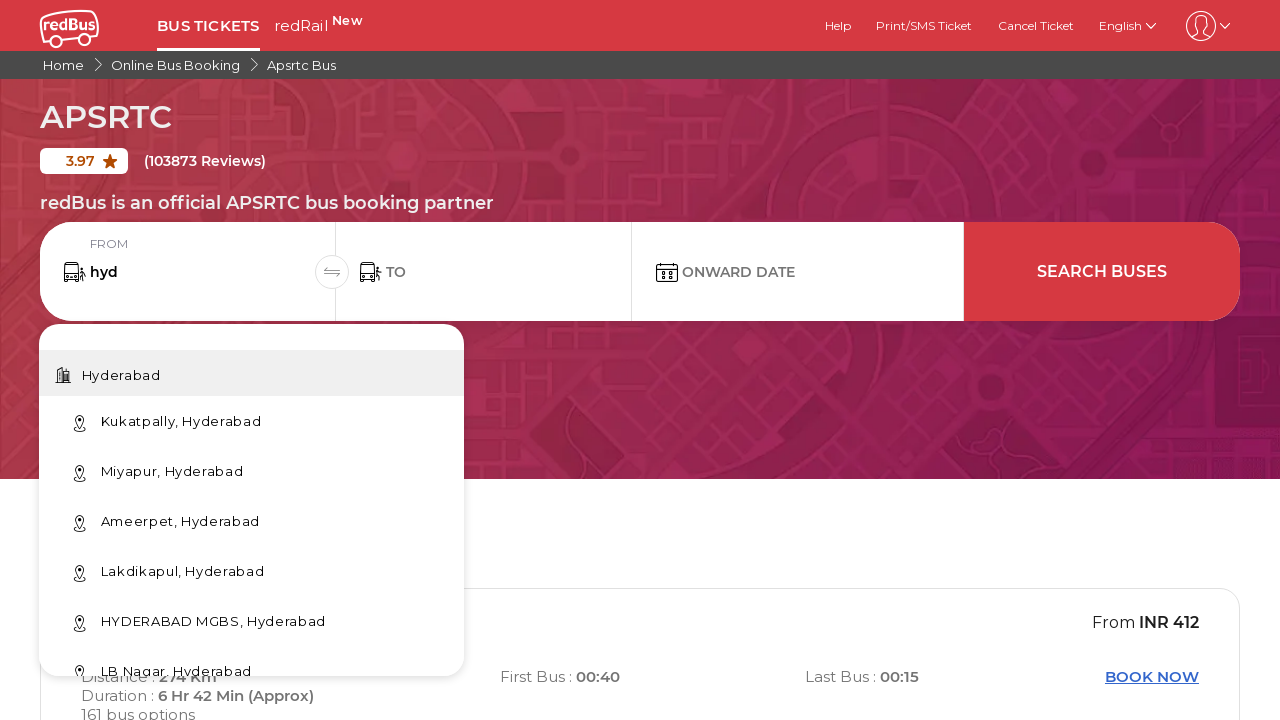

Clicked the 4th city suggestion from autocomplete at (182, 573) on div.C120_suggestions_list_area div[data-cc='IND'] >> nth=3
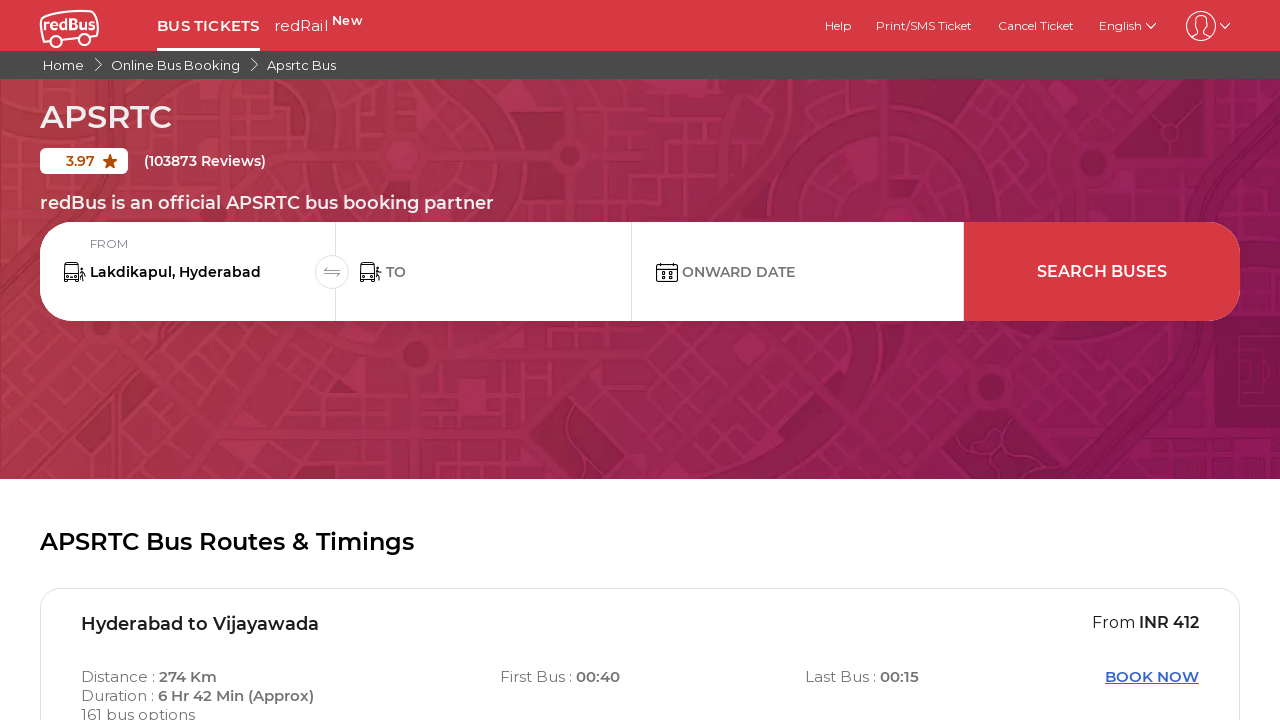

Navigated to HTML practice page for dropdown testing
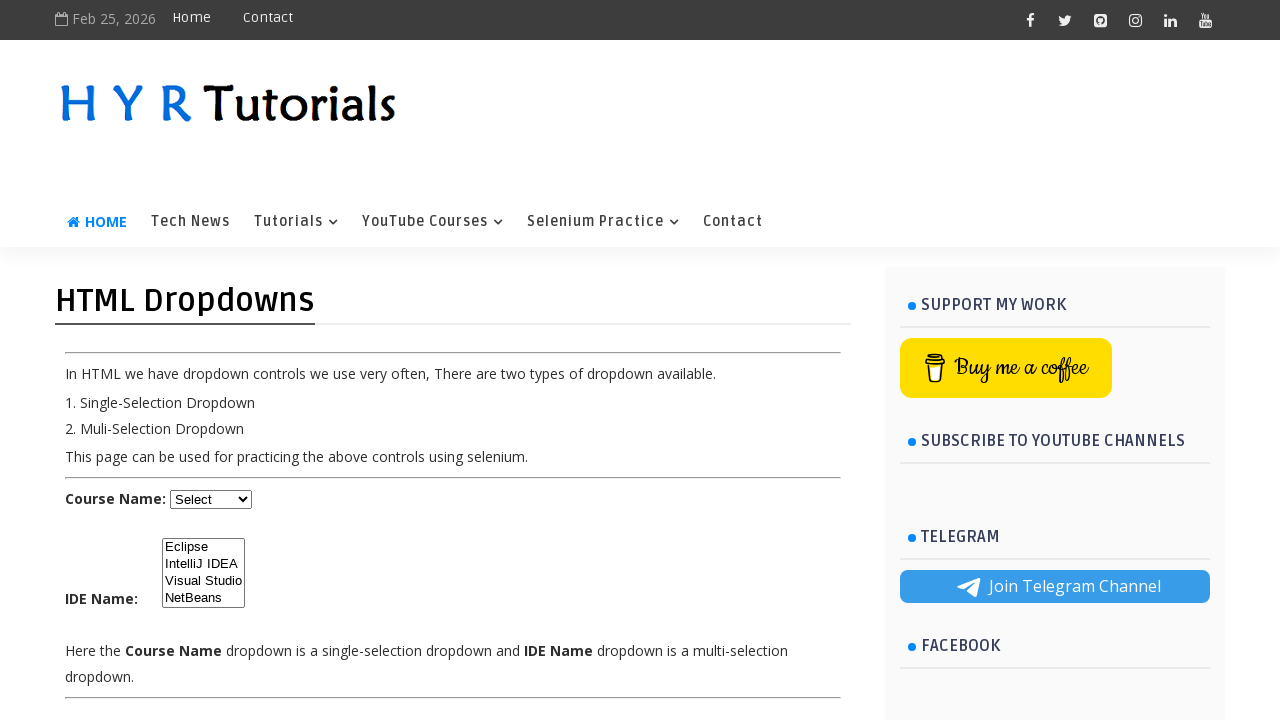

Selected 3rd option from course dropdown by index on select#course
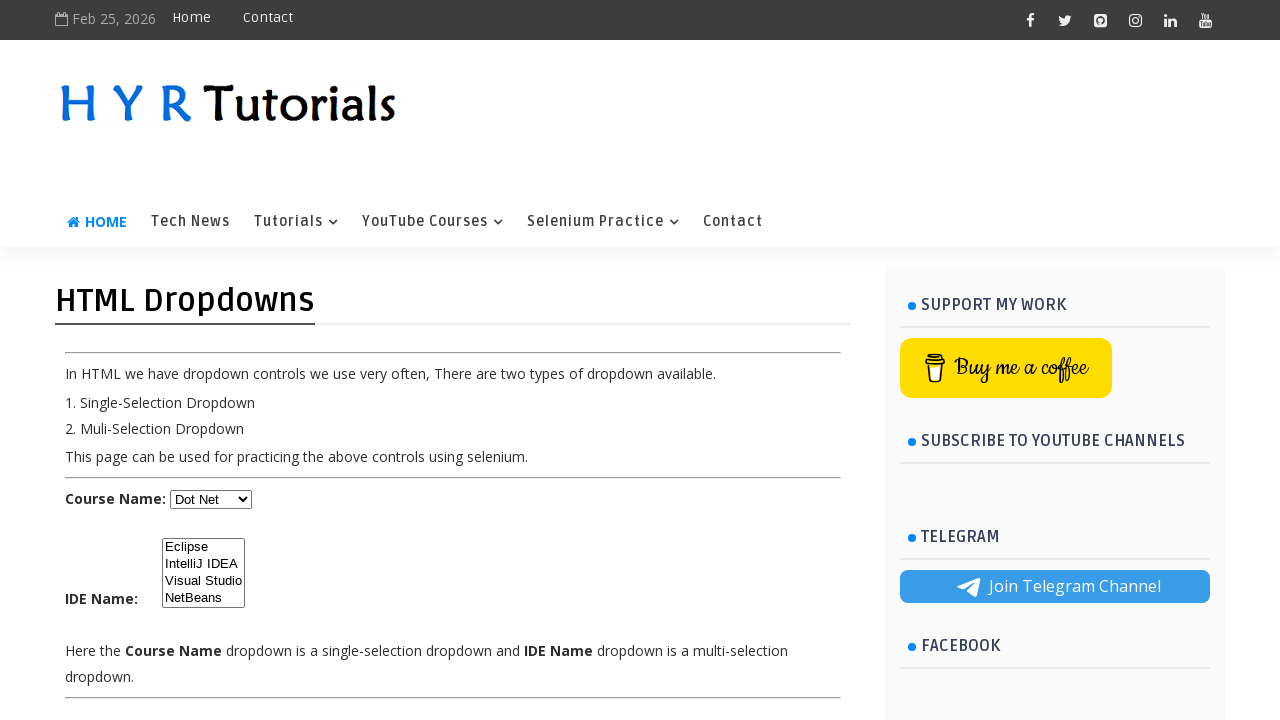

Selected 'Python' from course dropdown by visible text on select#course
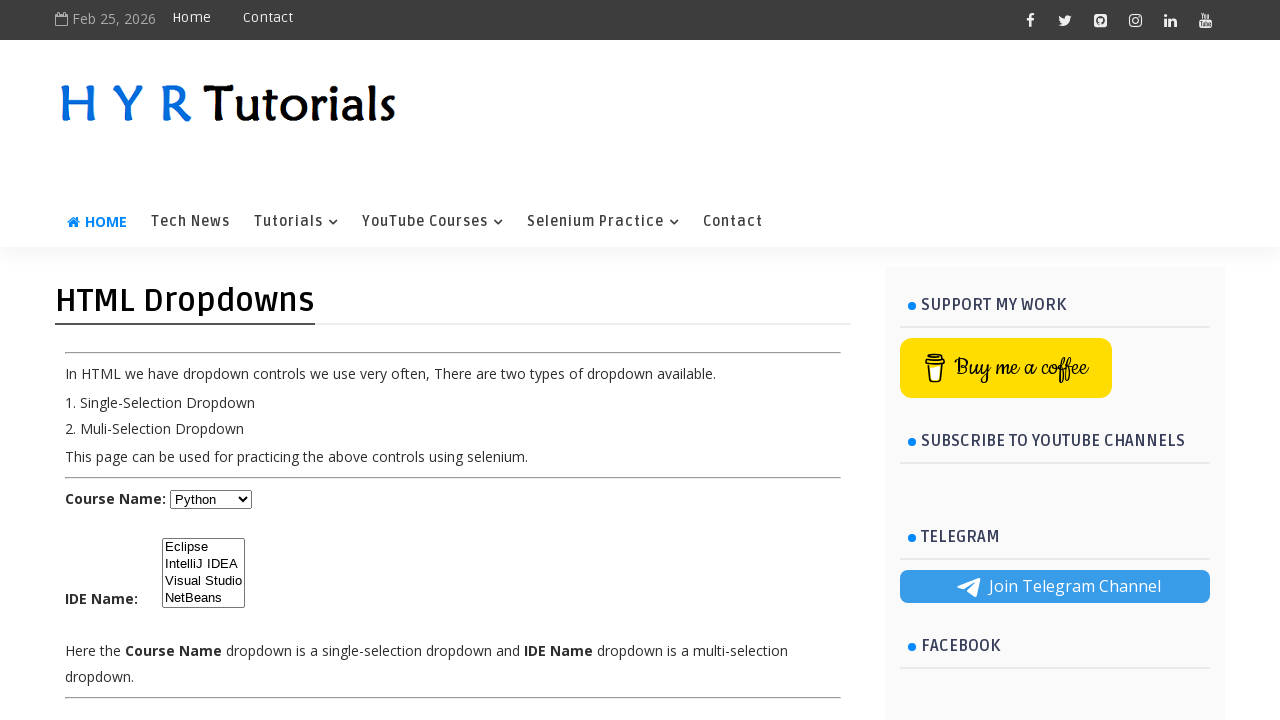

Selected Java option from course dropdown by value attribute on select#course
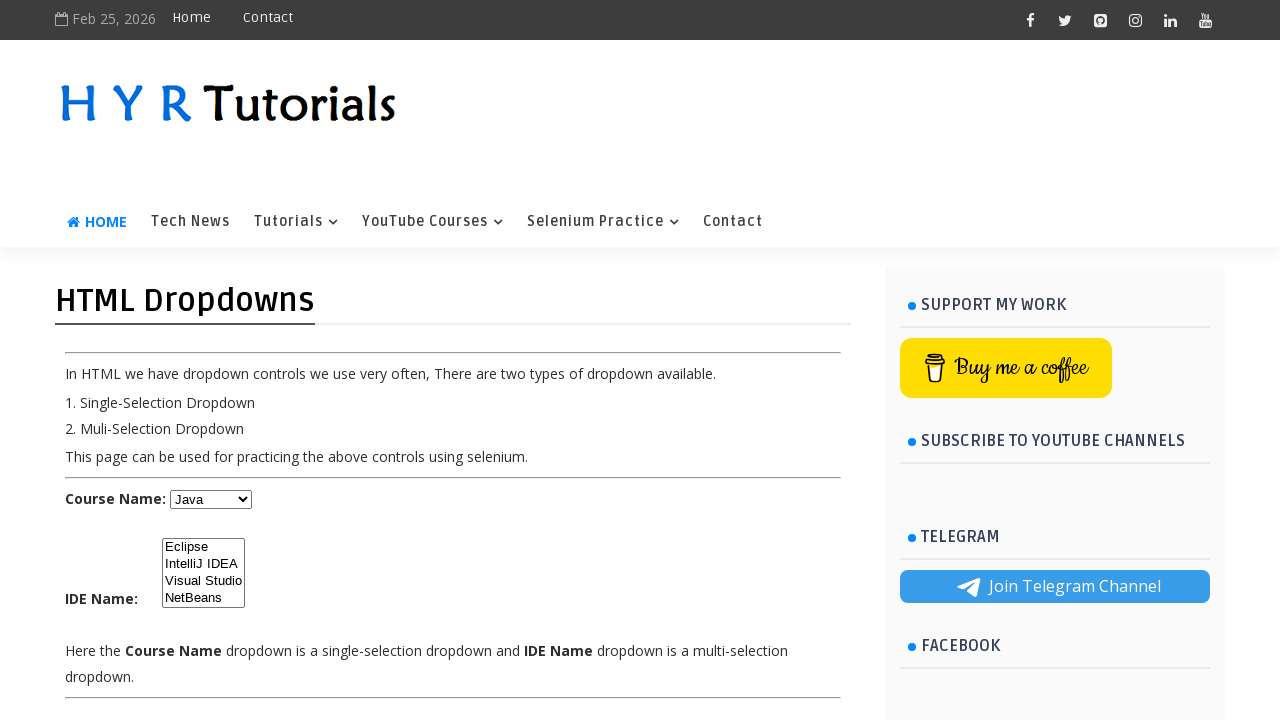

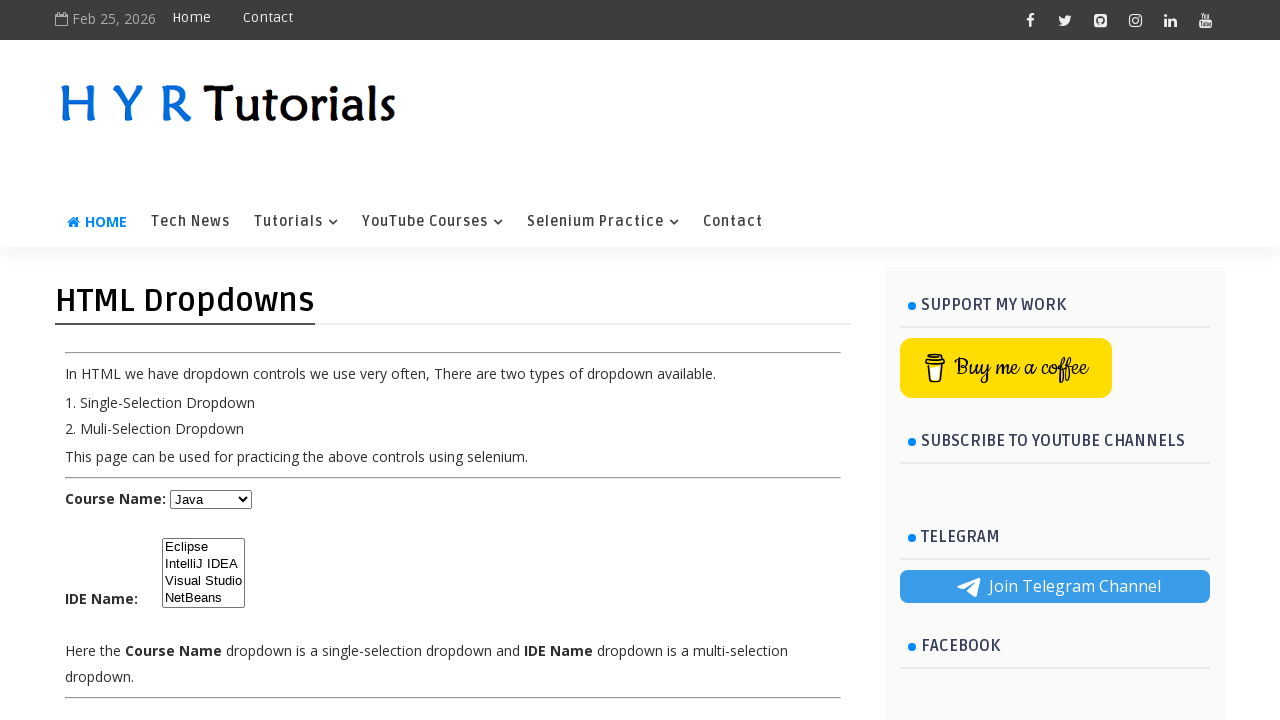